Tests that the home page is responsive by checking logo visibility at different viewport sizes (mobile, tablet, desktop)

Starting URL: https://www.demoblaze.com/index.html

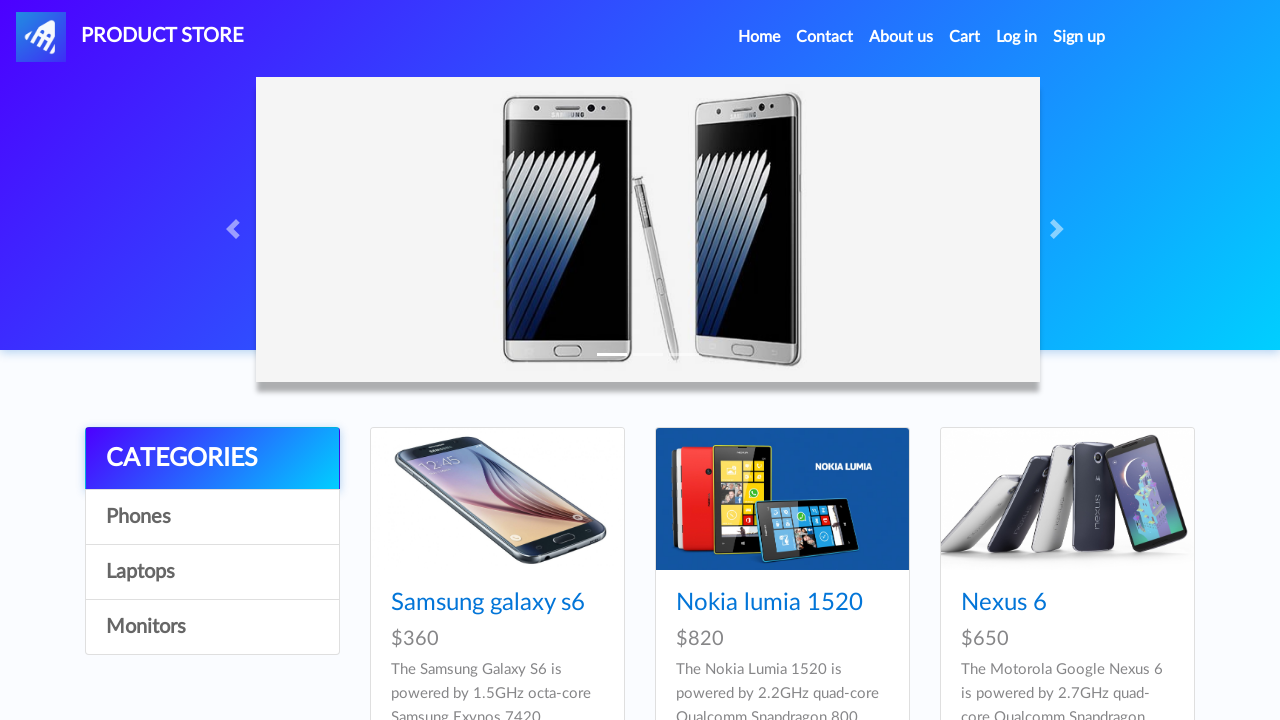

Set viewport size to 375x667
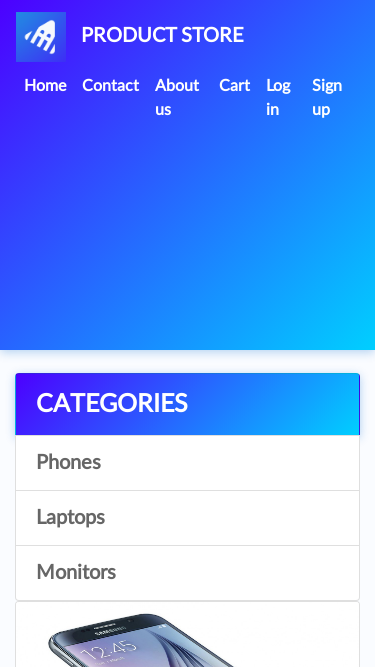

Reloaded page at 375x667 viewport
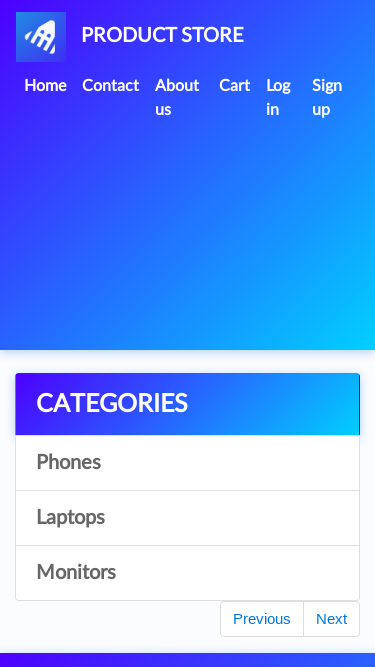

Page DOM content loaded at 375x667
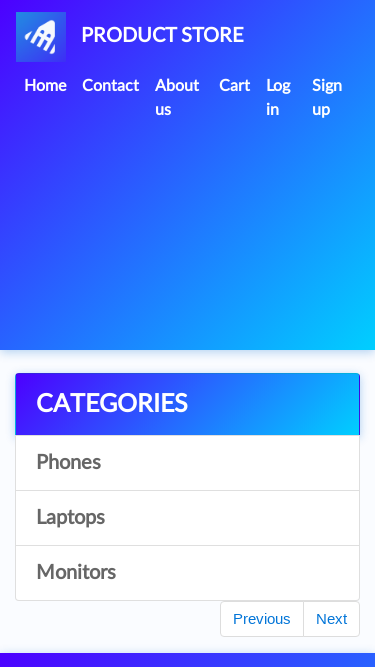

Checked logo visibility at 375x667: True
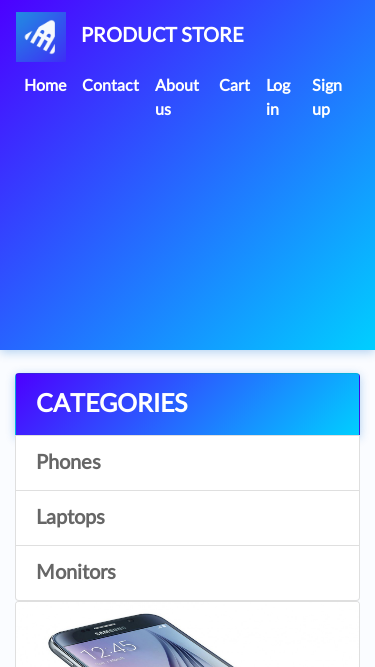

Set viewport size to 768x1024
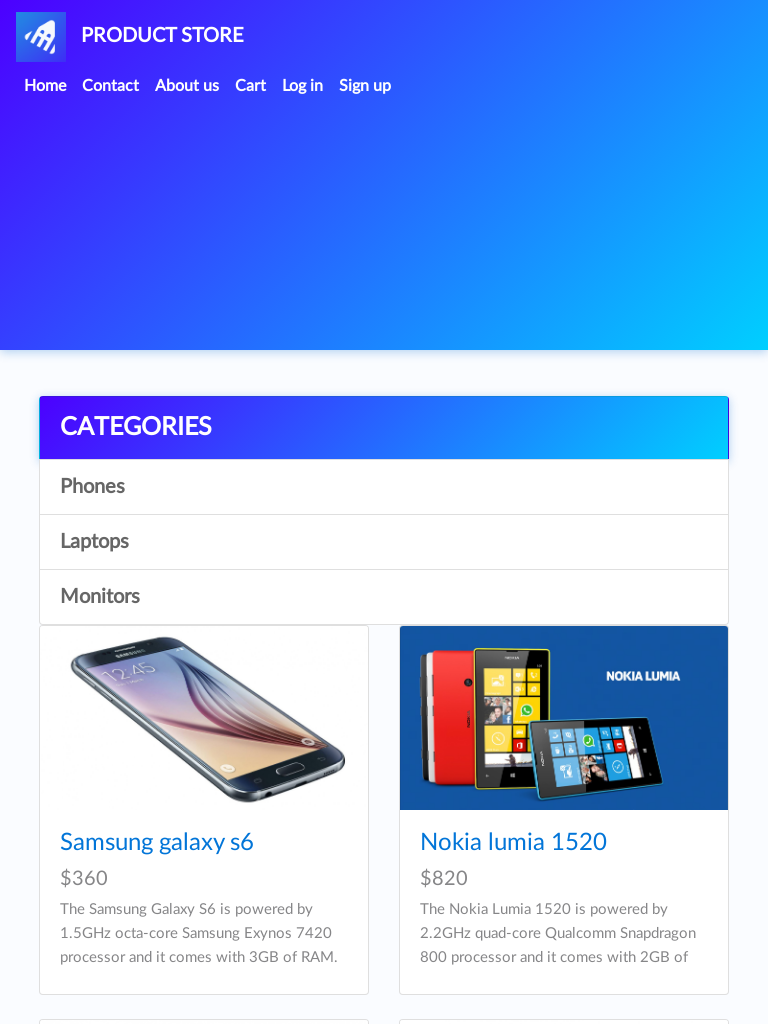

Reloaded page at 768x1024 viewport
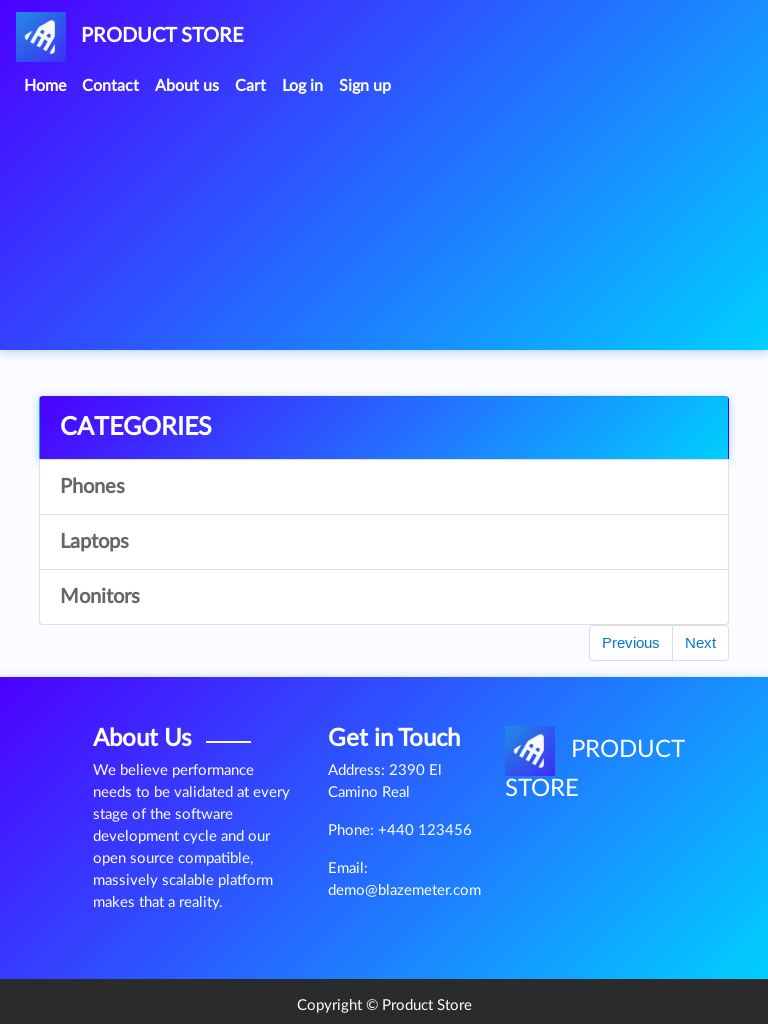

Page DOM content loaded at 768x1024
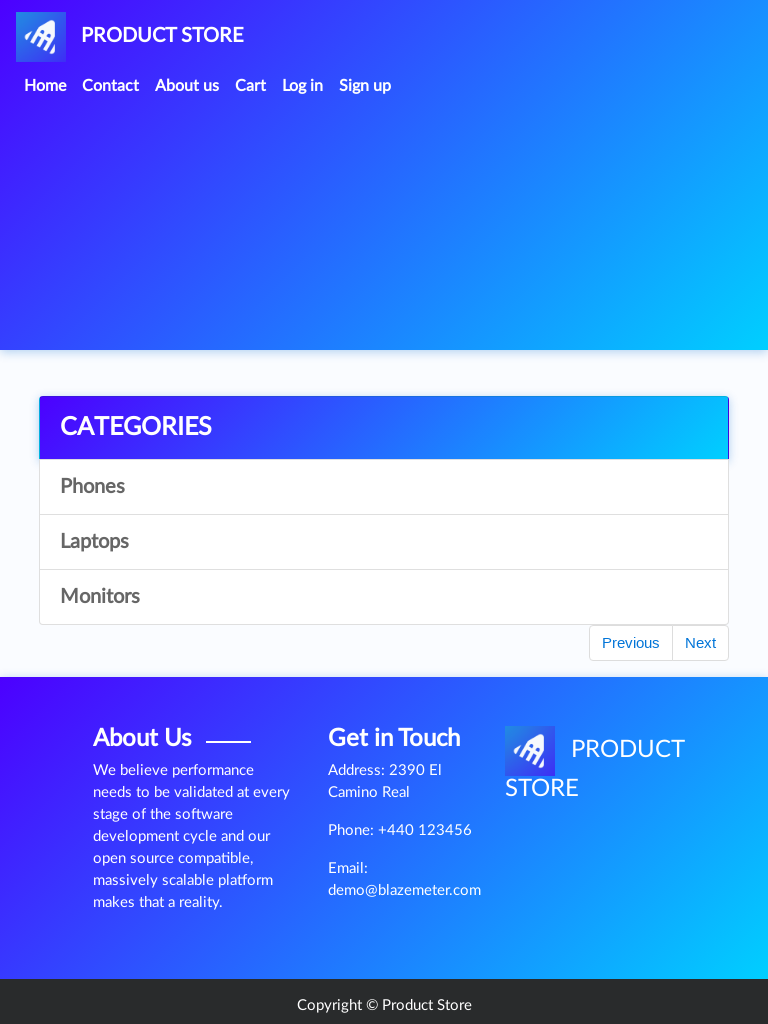

Checked logo visibility at 768x1024: True
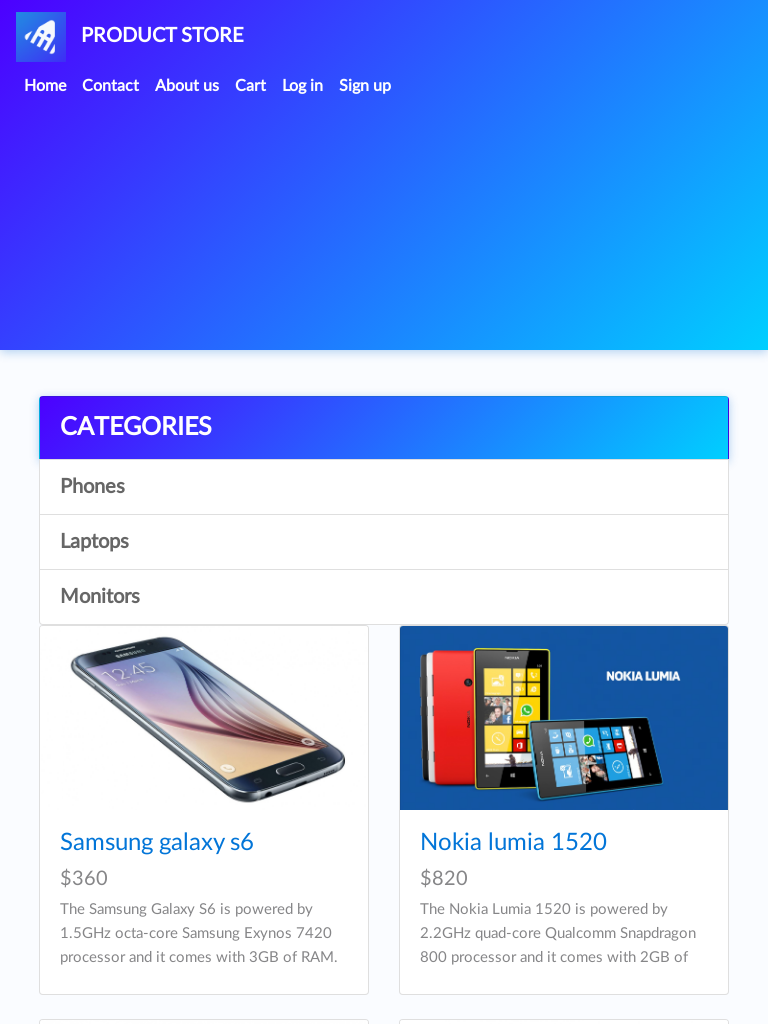

Assertion passed: Logo is visible at 768x1024 (tablet/desktop)
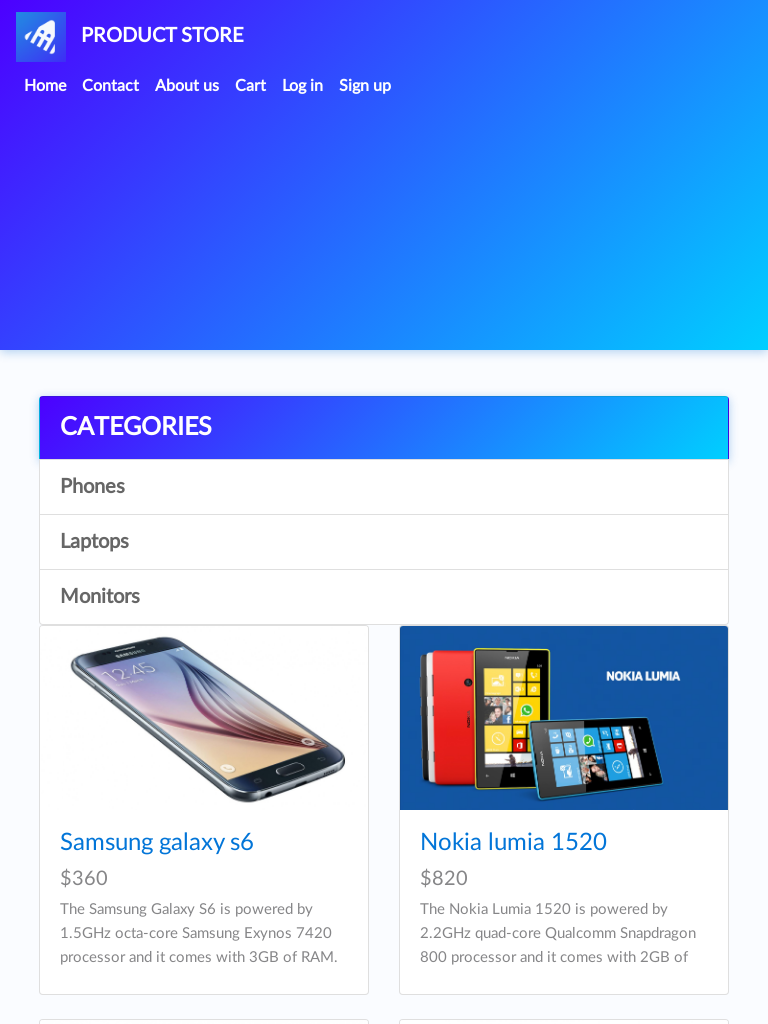

Set viewport size to 1920x1080
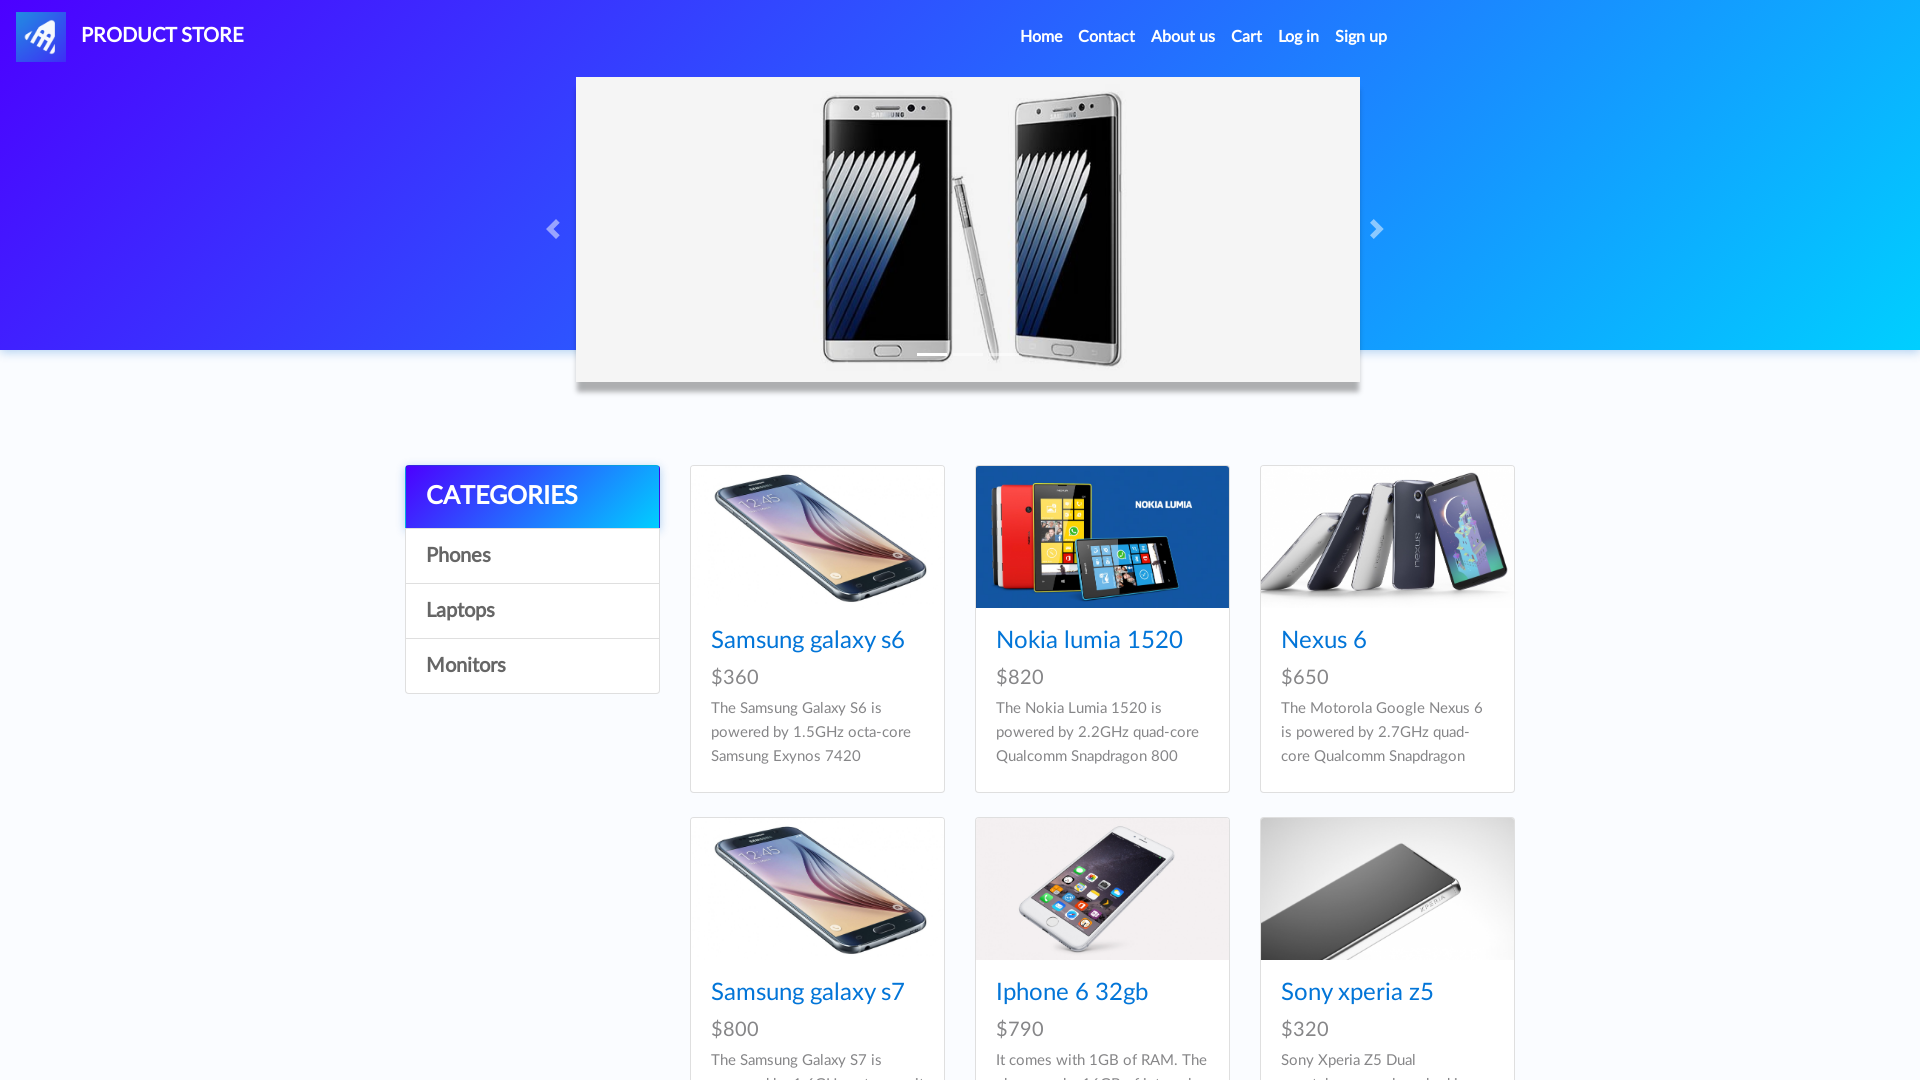

Reloaded page at 1920x1080 viewport
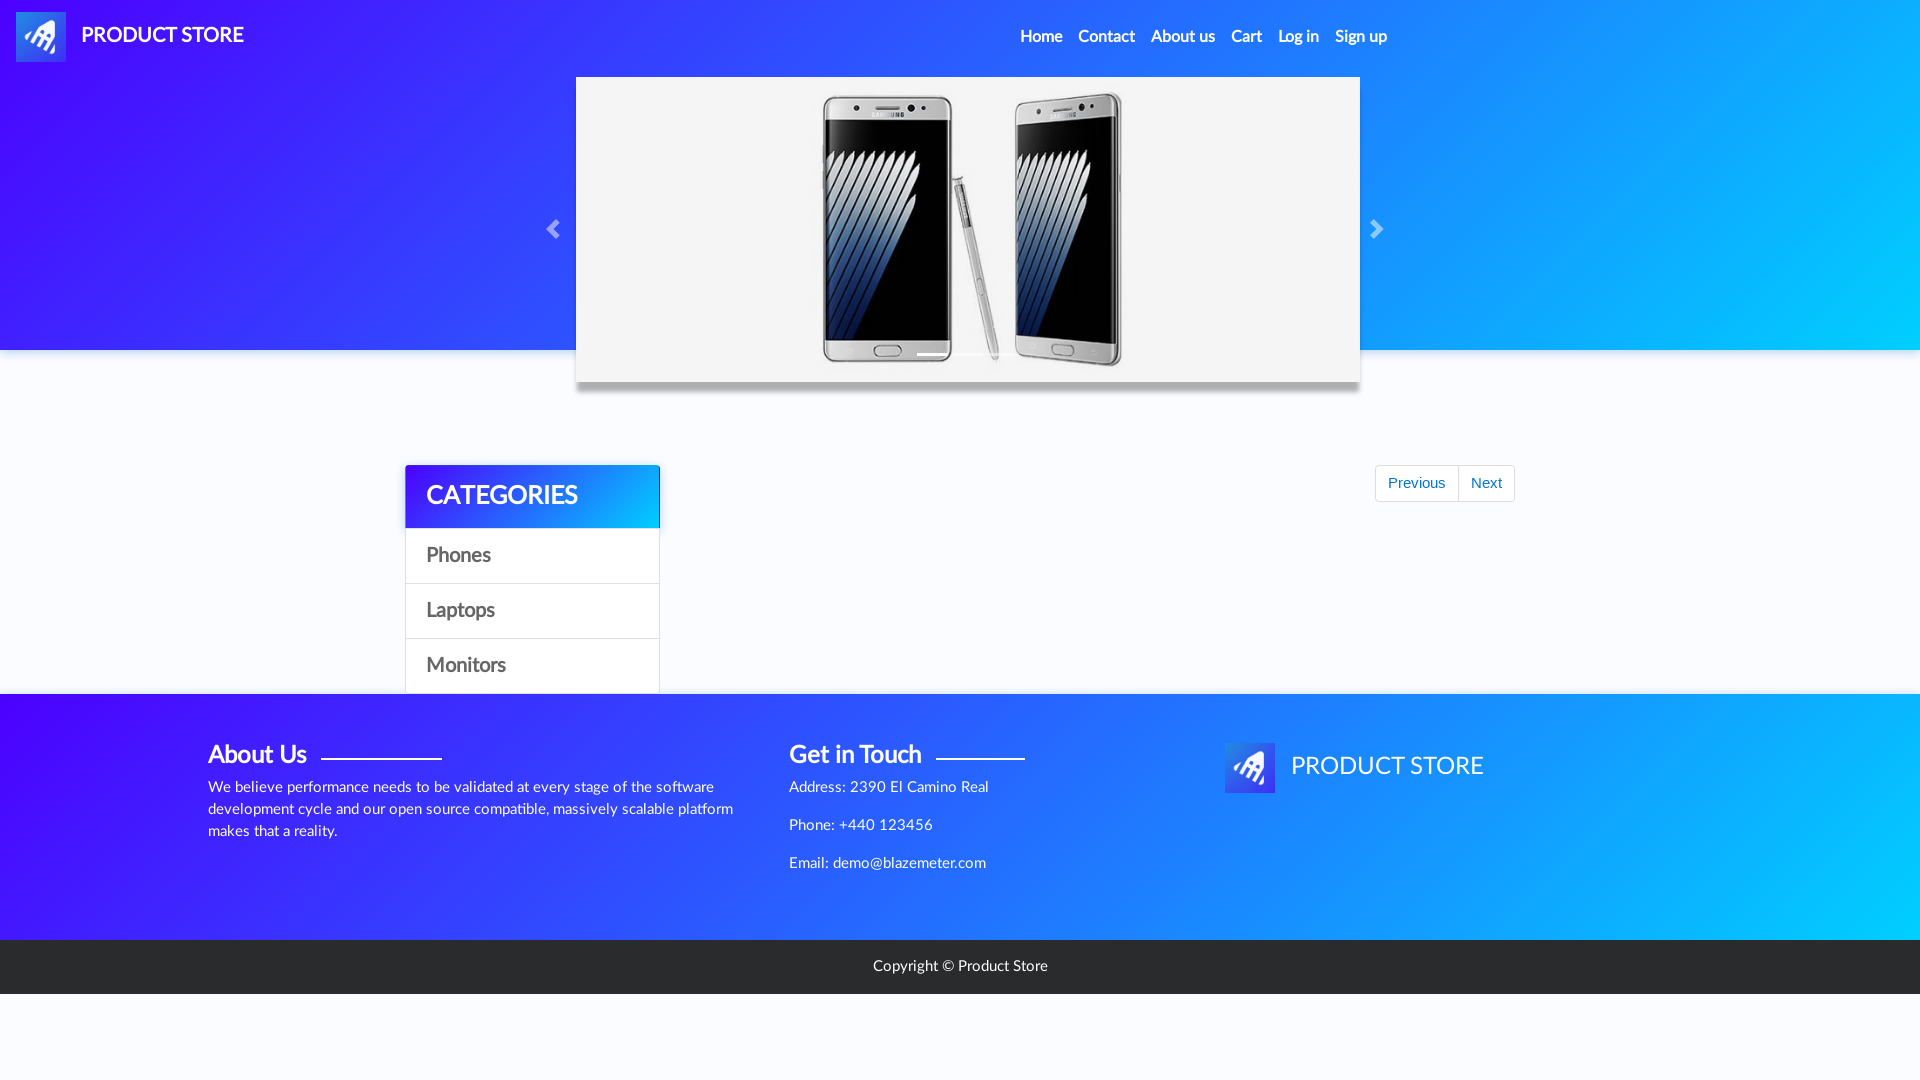

Page DOM content loaded at 1920x1080
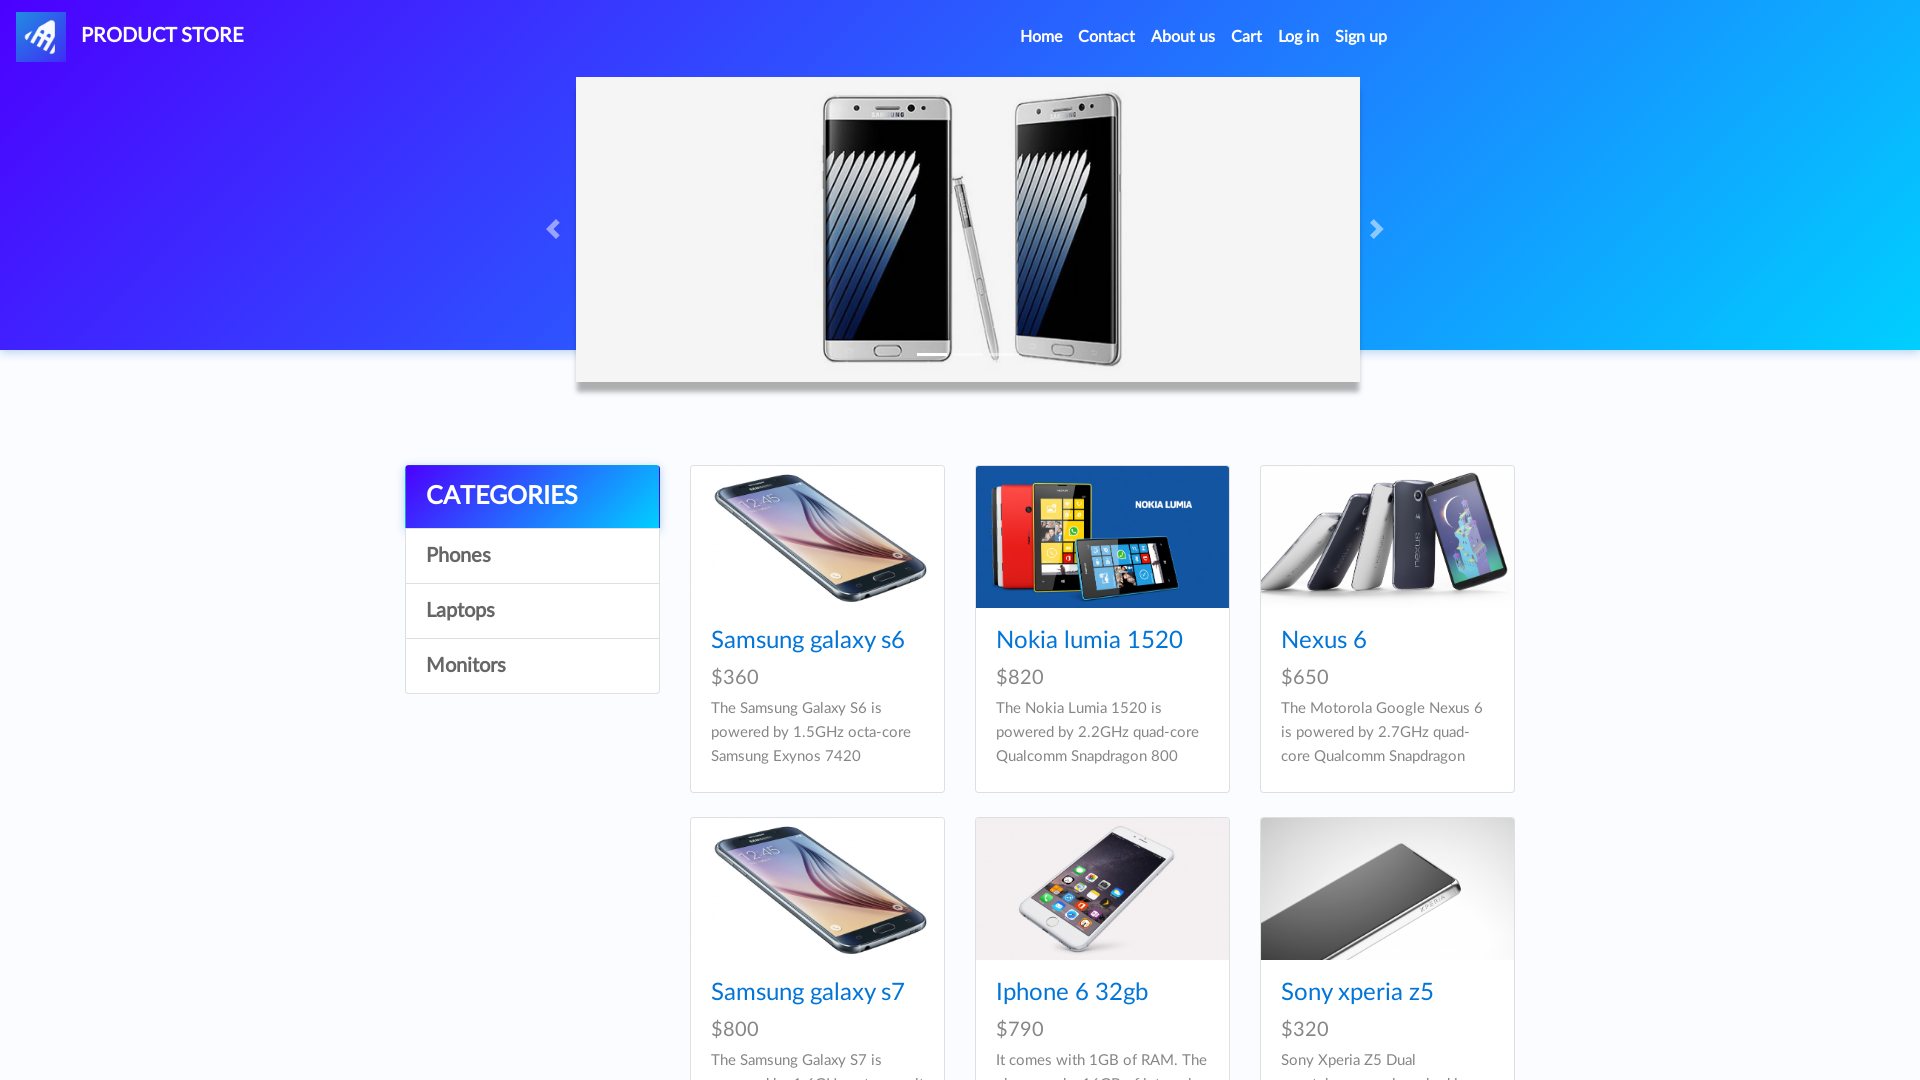

Checked logo visibility at 1920x1080: True
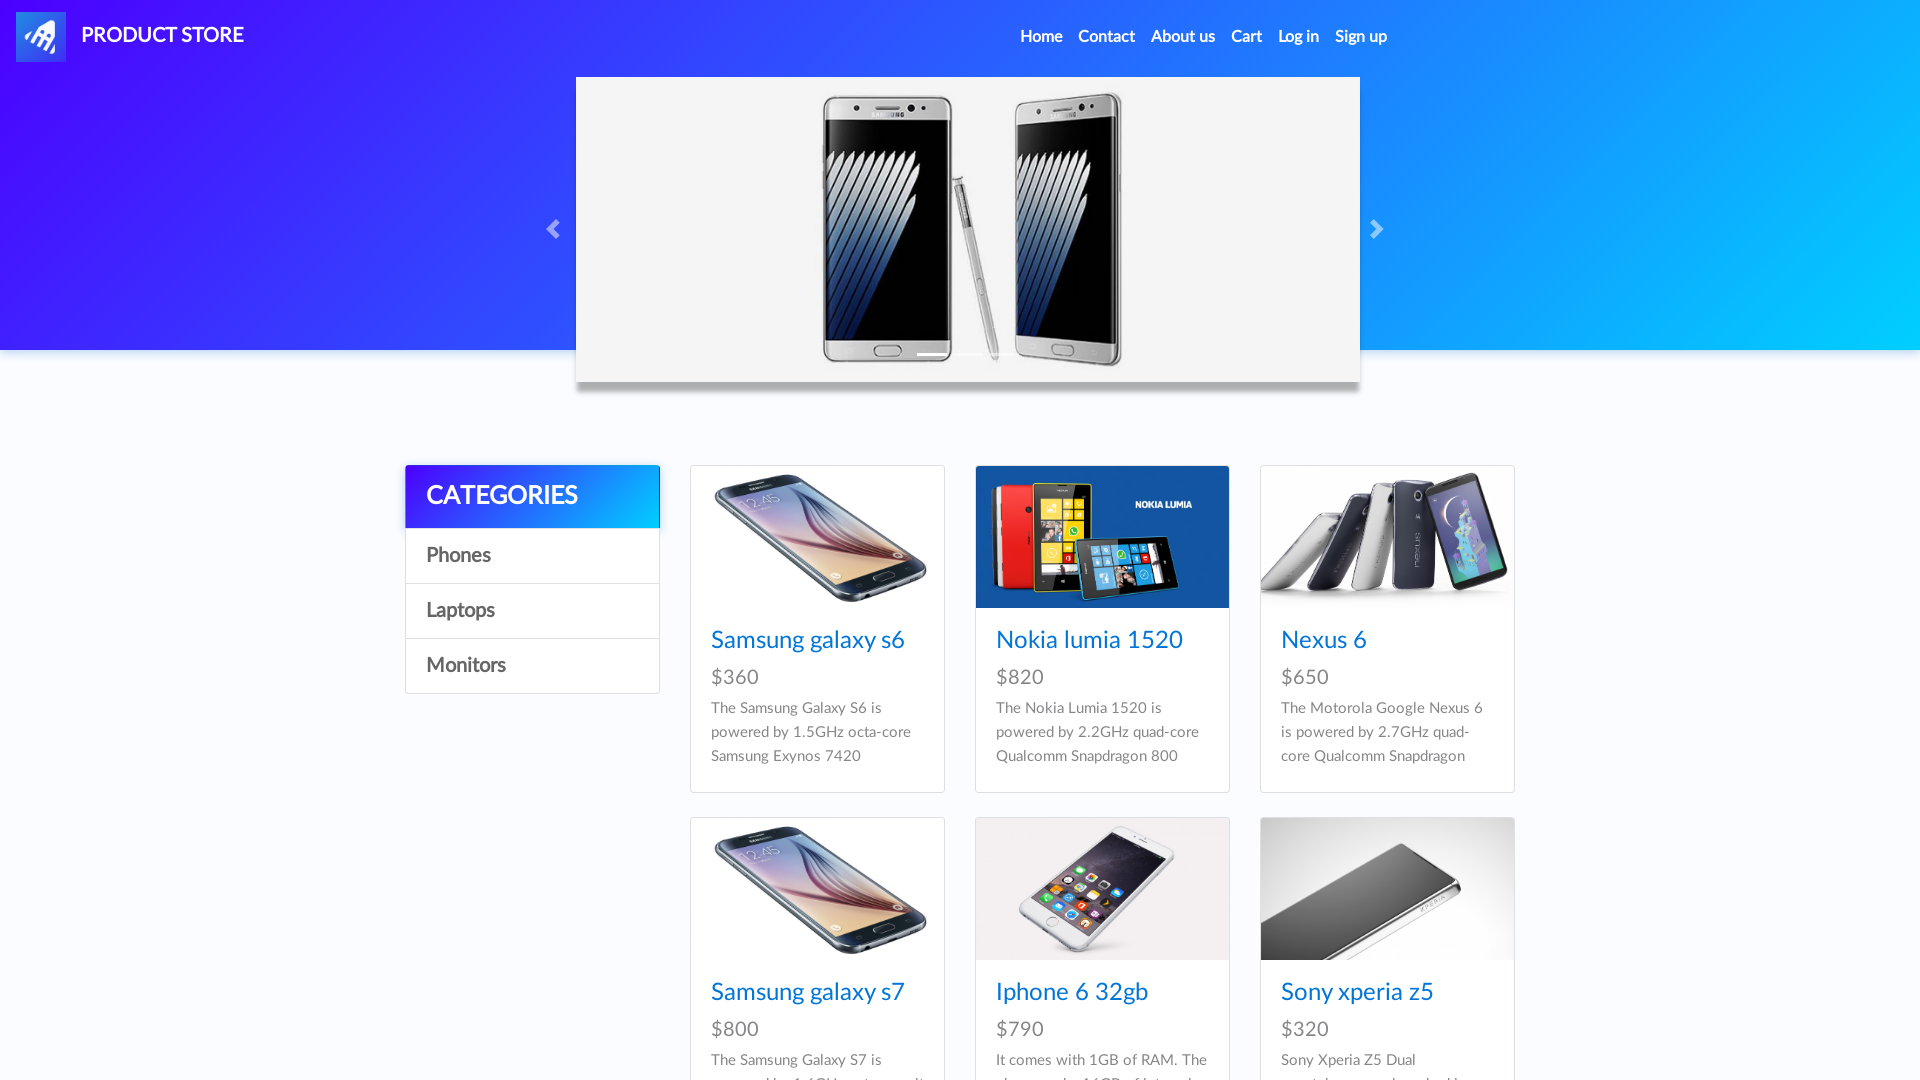

Assertion passed: Logo is visible at 1920x1080 (tablet/desktop)
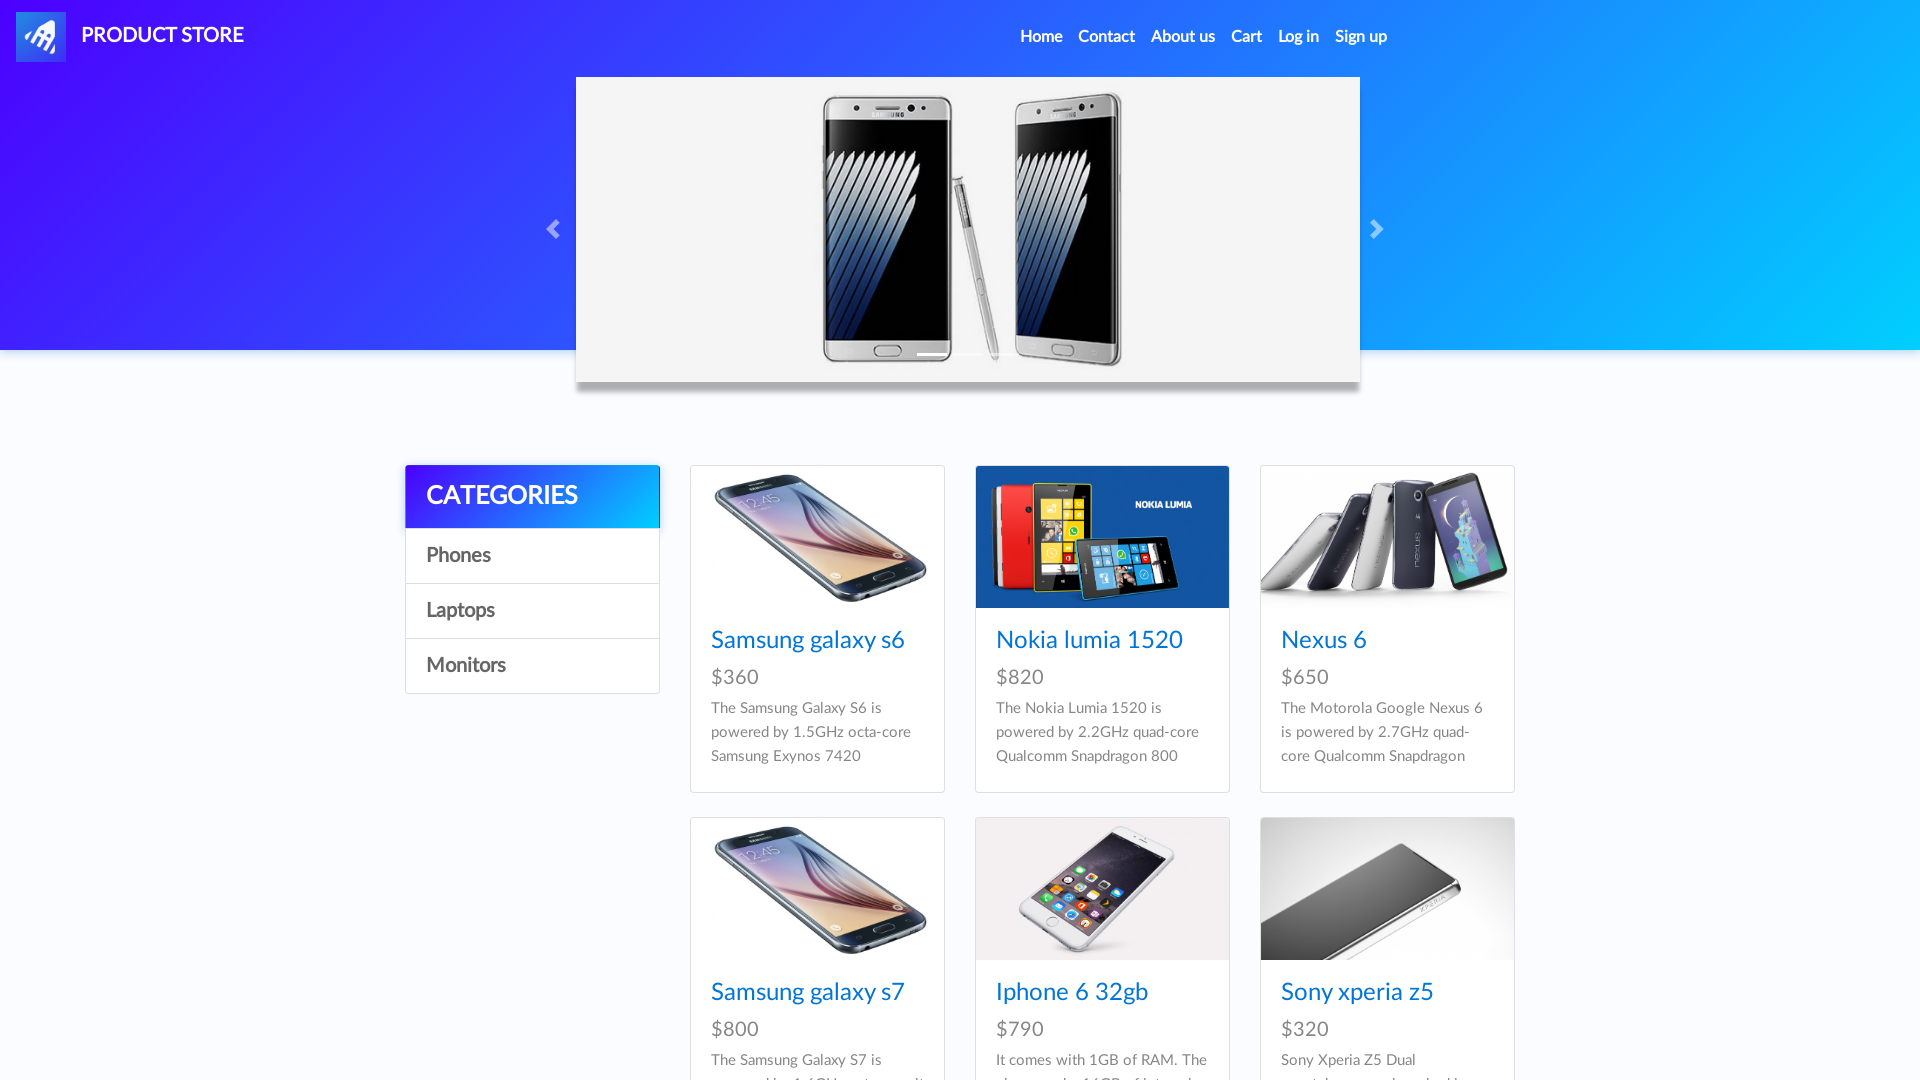

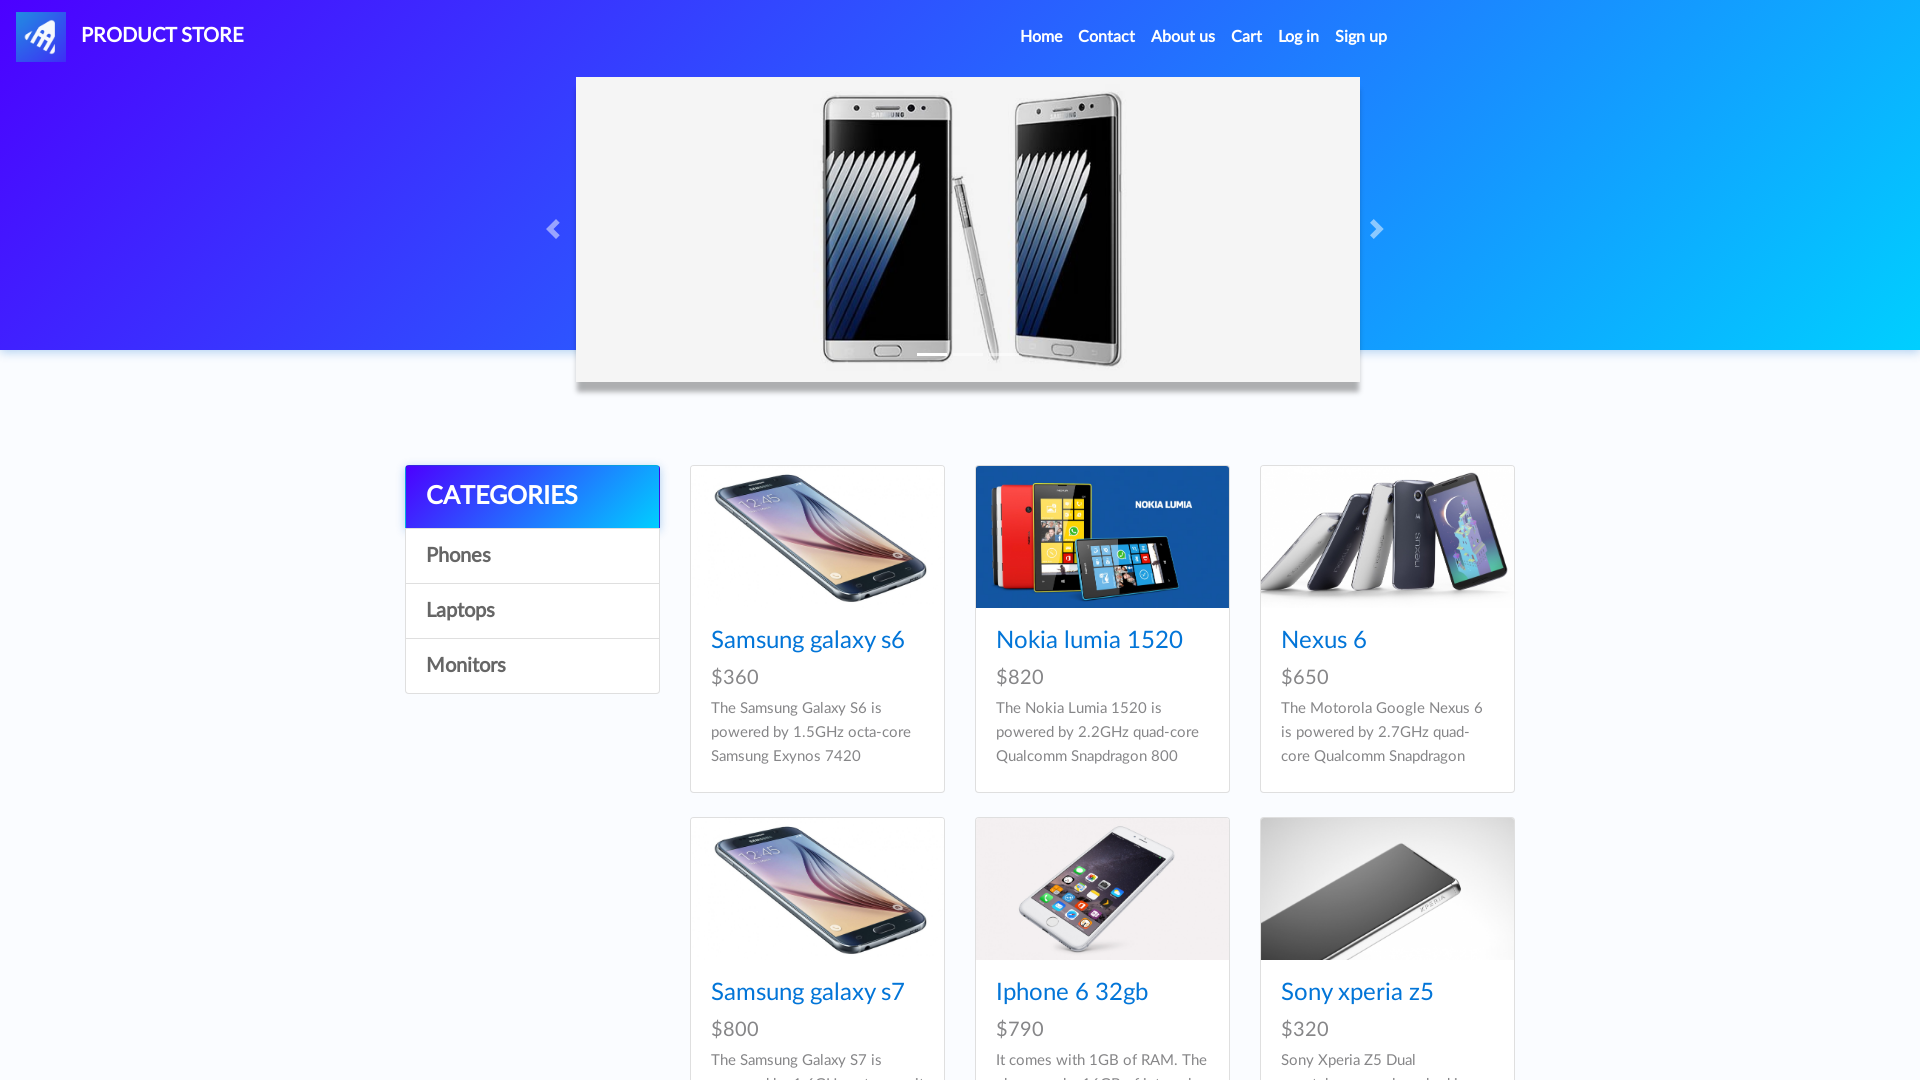